Solves a mathematical problem on a form by calculating the answer based on a given formula, then submits the form with the answer and checkbox selections

Starting URL: http://suninjuly.github.io/math.html

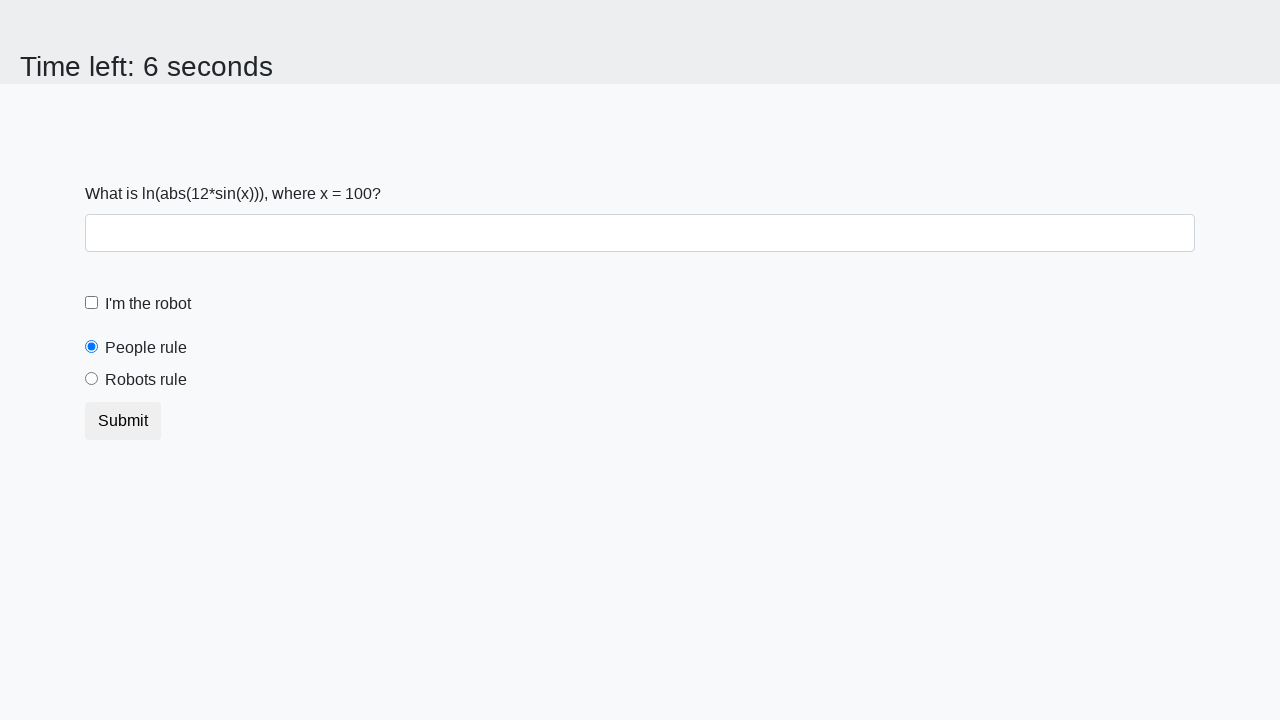

Retrieved x value from input_value element
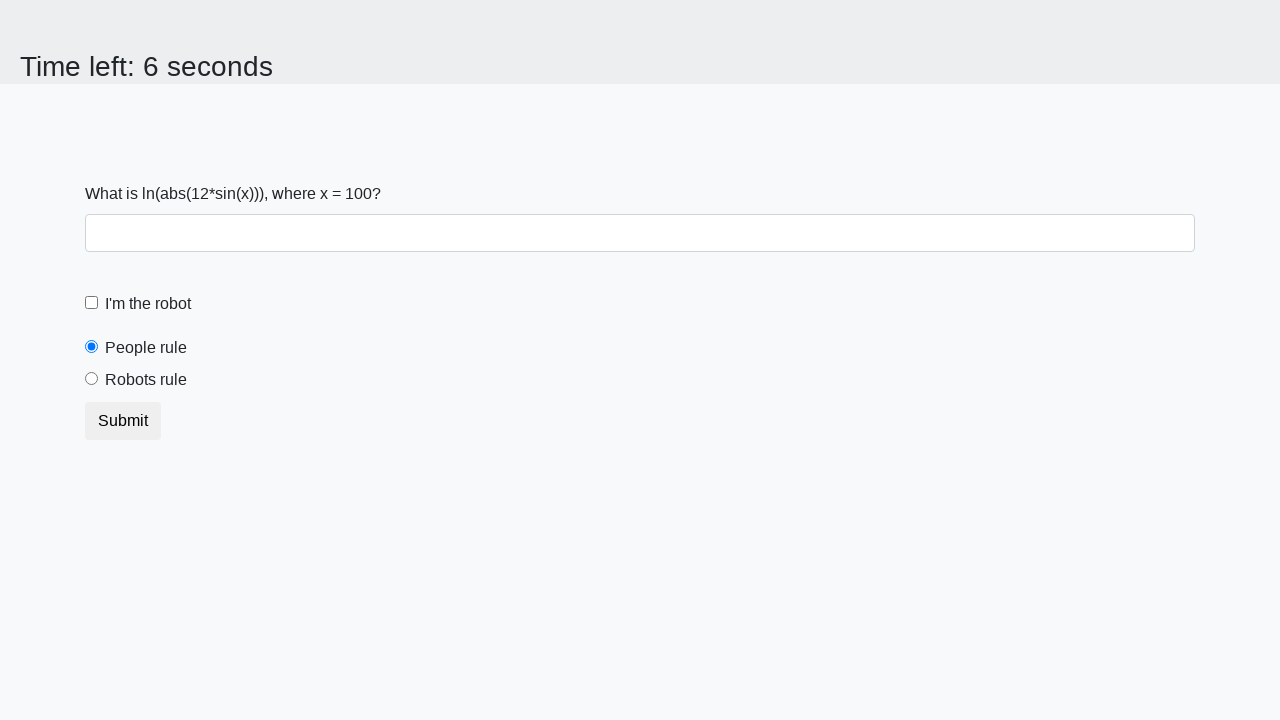

Calculated answer using formula: log(abs(12*sin(100))) = 1.804410390024638
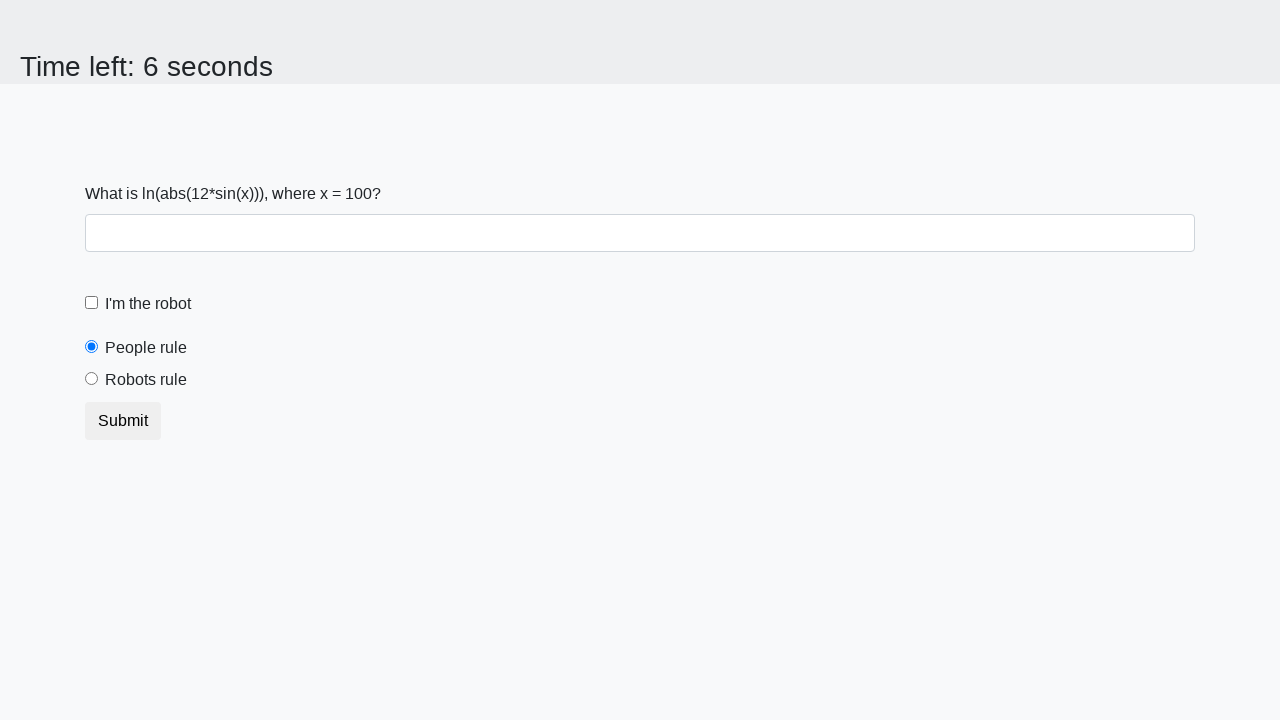

Filled answer field with calculated result: 1.804410390024638 on #answer
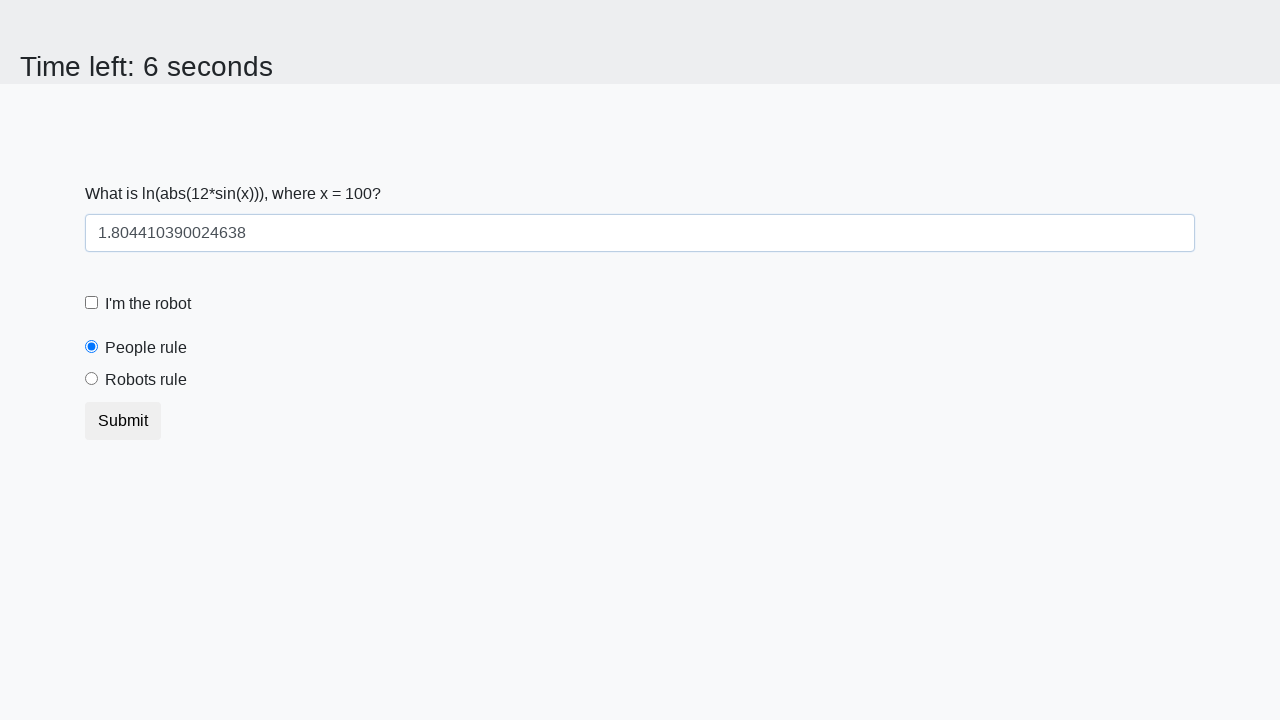

Checked the 'I'm a robot' checkbox at (148, 304) on body > div > form > div.form-check.form-check-custom > label
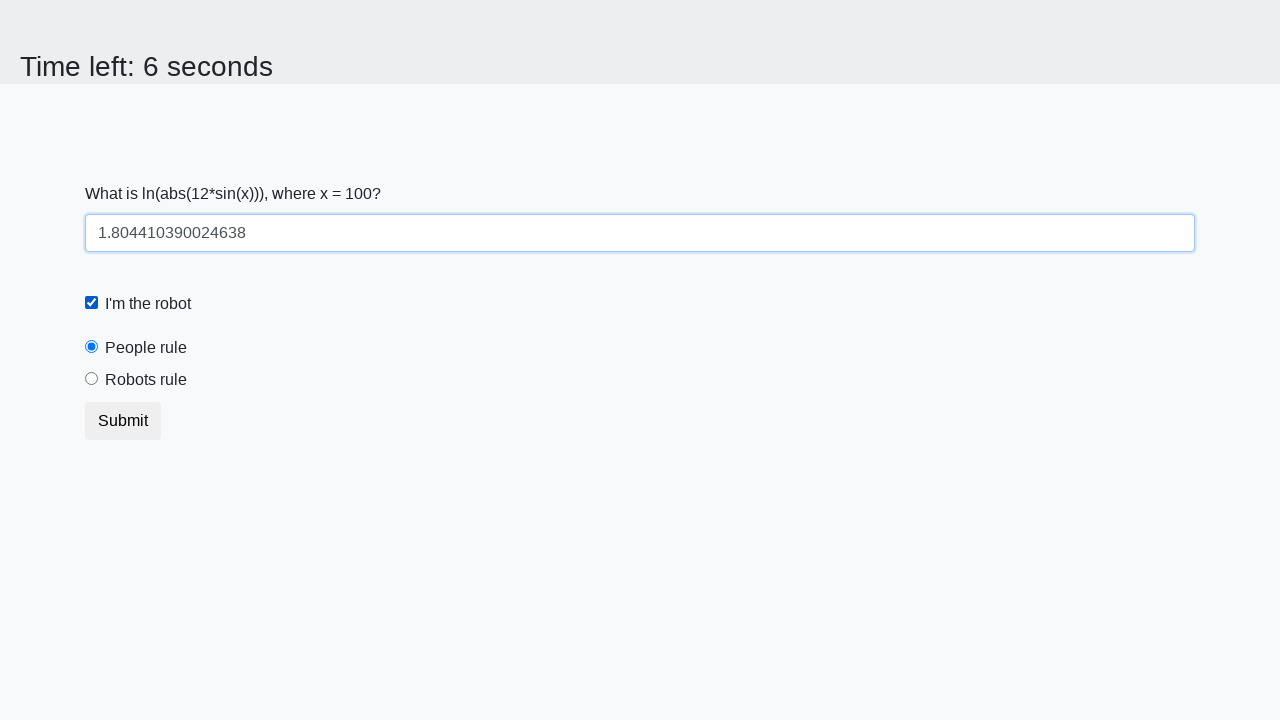

Selected the 'Robots rule' radio button at (146, 380) on body > div > form > div.form-check.form-radio-custom > label
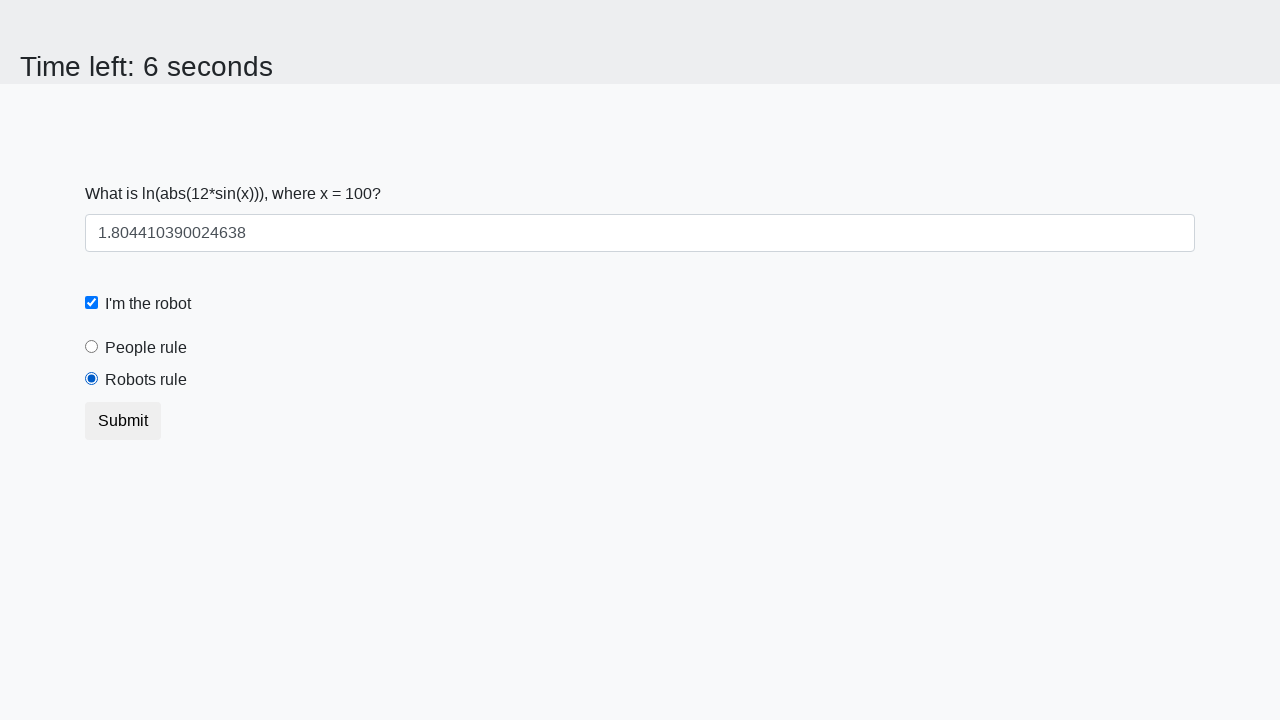

Clicked submit button to submit the form at (123, 421) on body > div > form > button
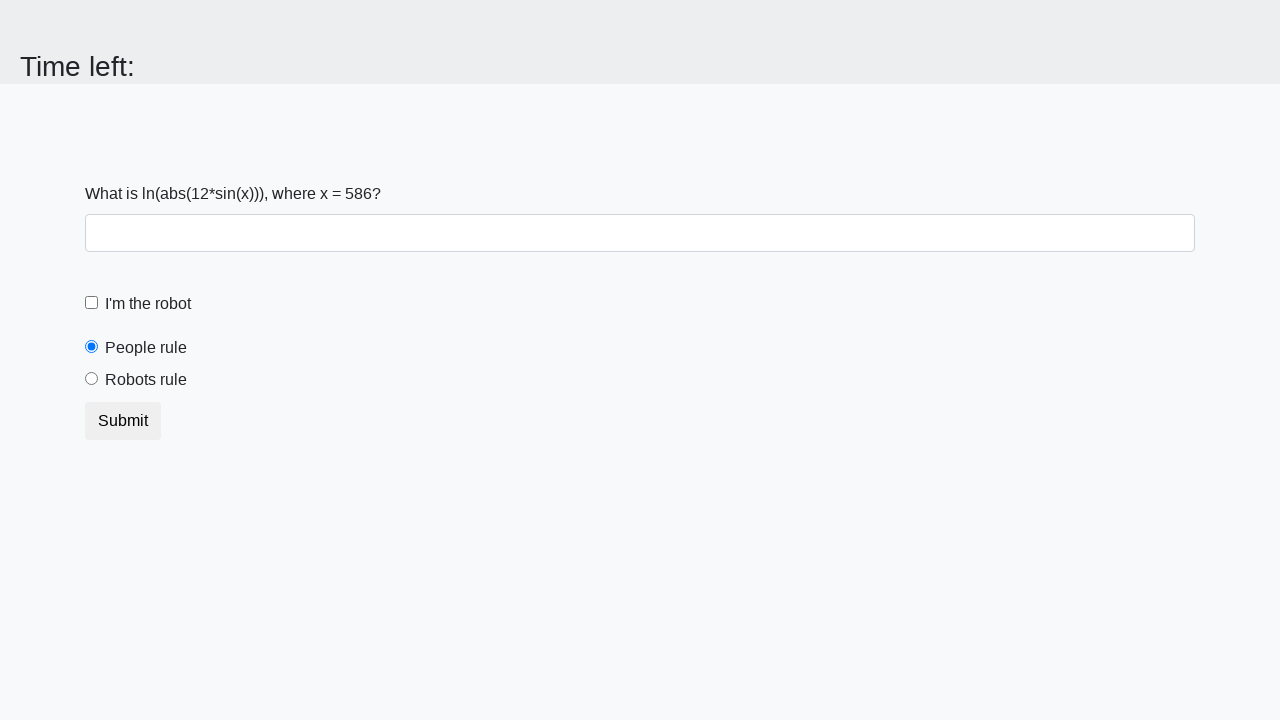

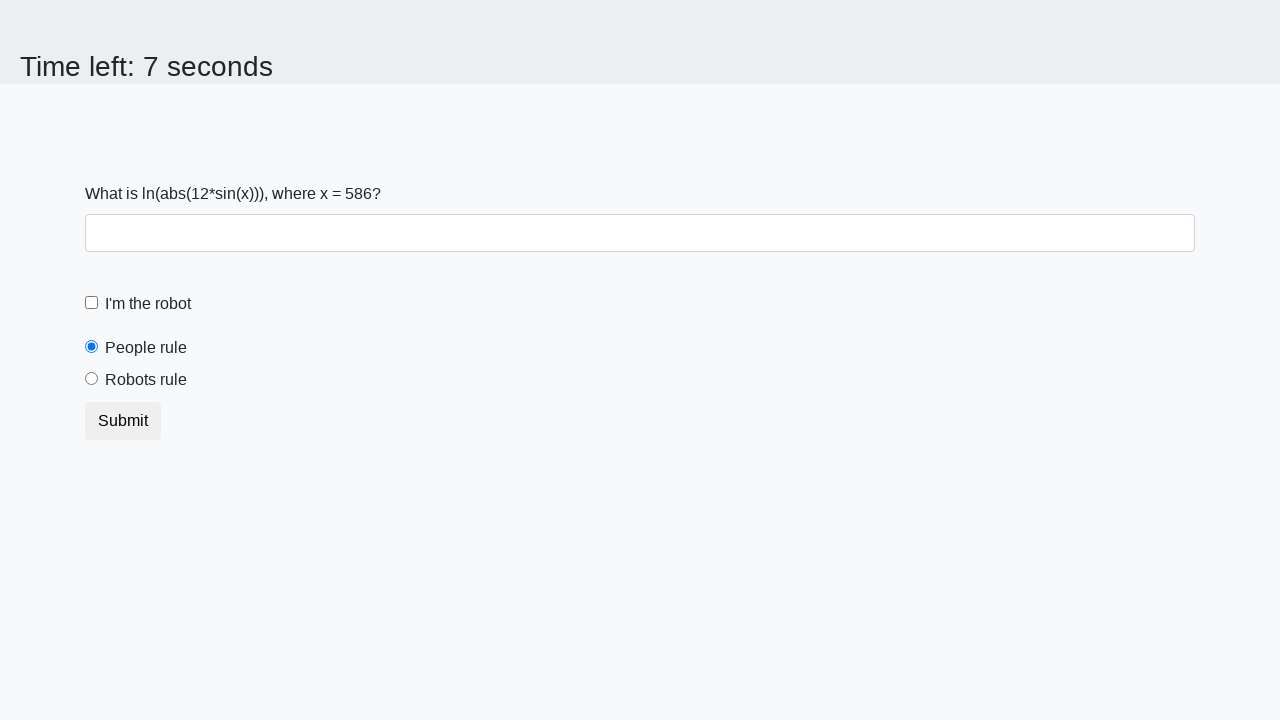